Tests radio button functionality on DemoQA by selecting a radio button (e.g., "Yes") and verifying the result message displays the selection.

Starting URL: https://demoqa.com/radio-button

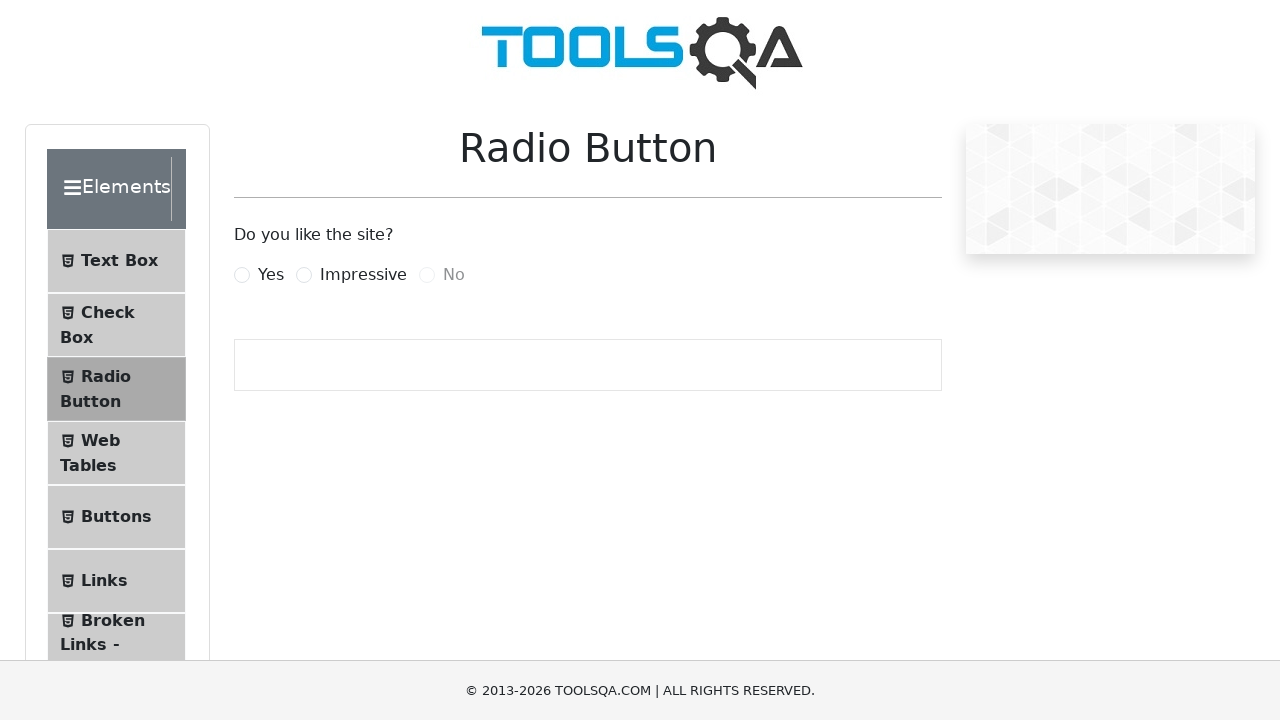

Clicked 'Yes' radio button label at (271, 275) on label[for='yesRadio']
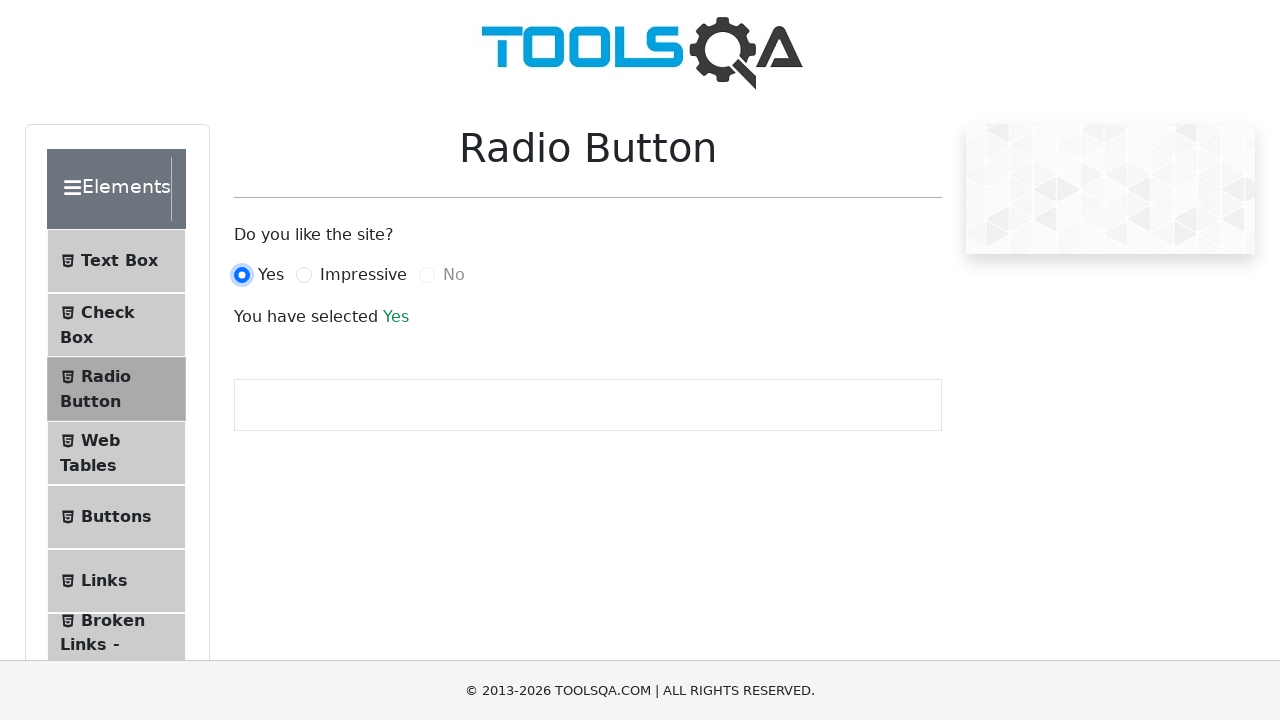

Result message element loaded
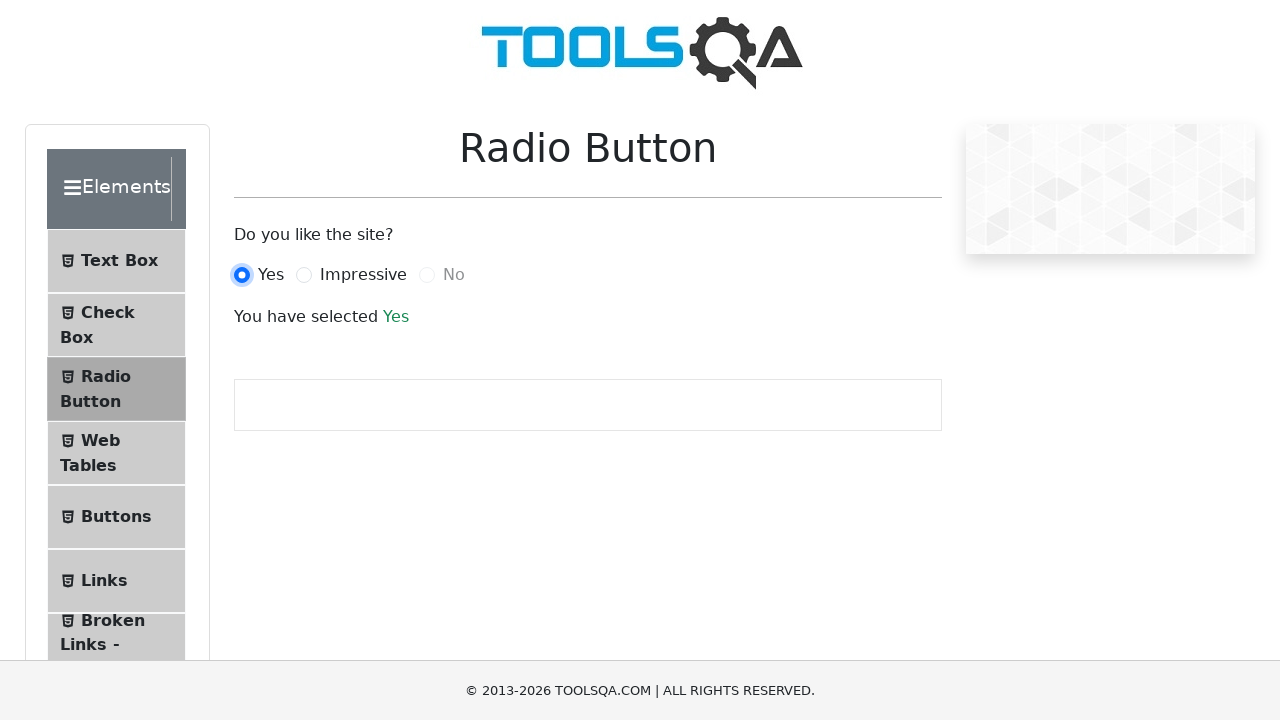

Retrieved result text: 'Yes'
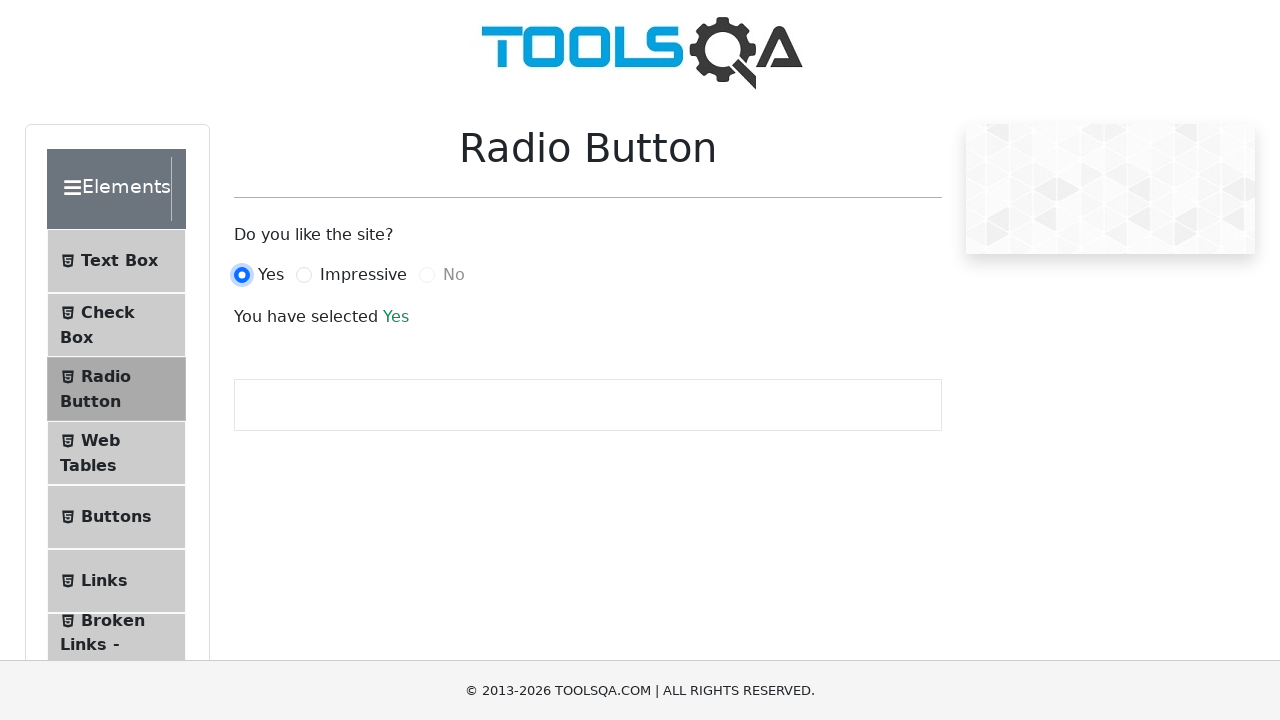

Verified 'Yes' is present in result message
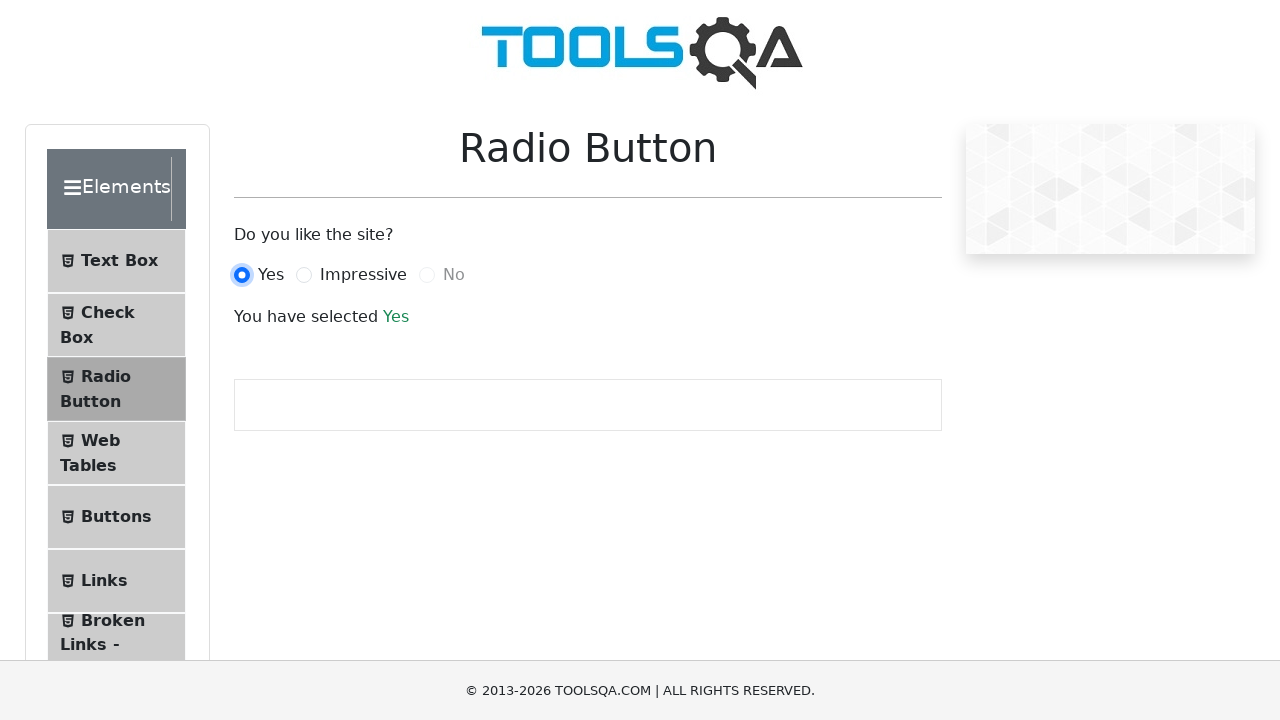

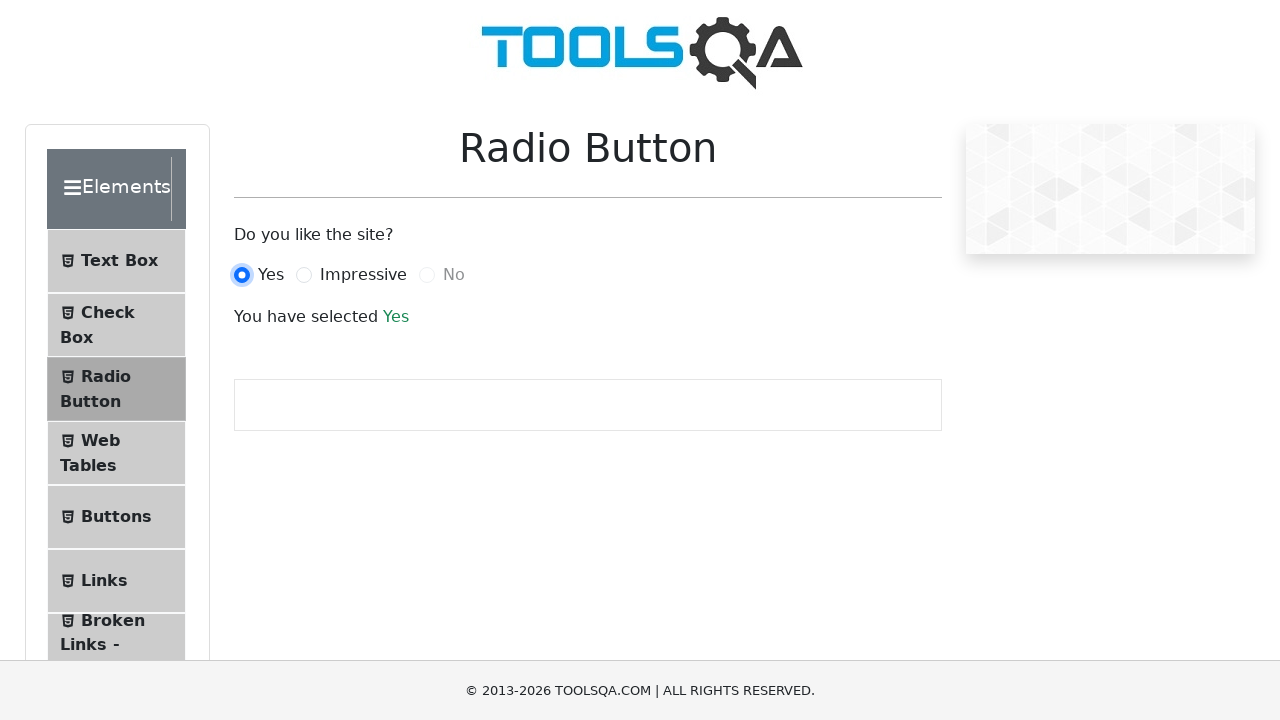